Tests a basic calculator web application by selecting a prototype build version and performing multiple arithmetic operations (Add, Subtract, Multiply, Divide, Concatenate) with two numbers, then verifying the results.

Starting URL: https://testsheepnz.github.io/BasicCalculator.html

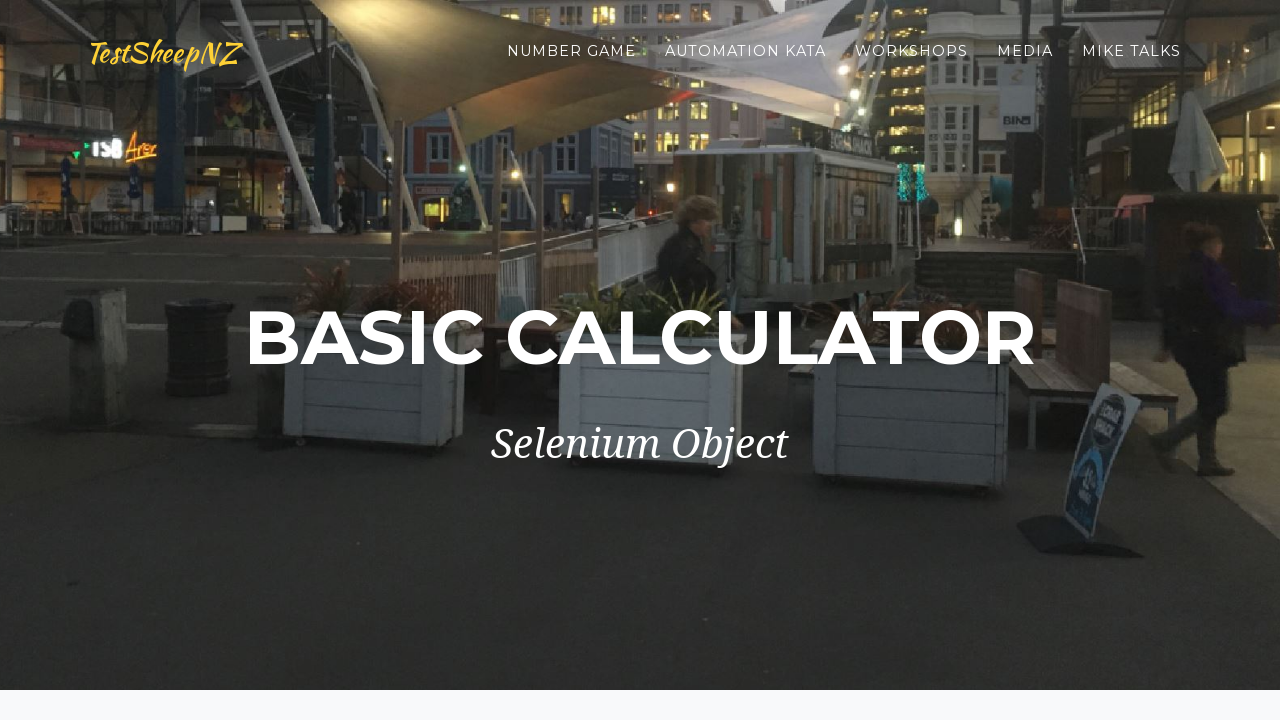

Selected prototype build version 5 on #selectBuild
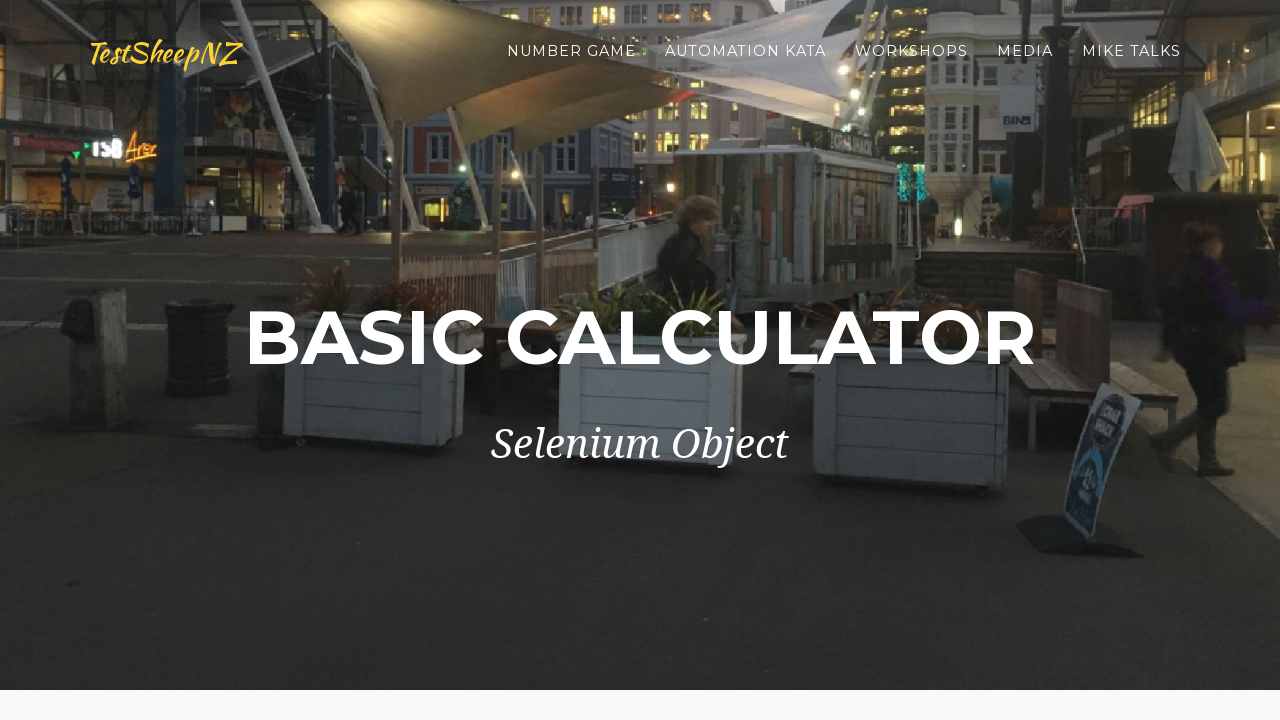

Filled first number field with 8 on #number1Field
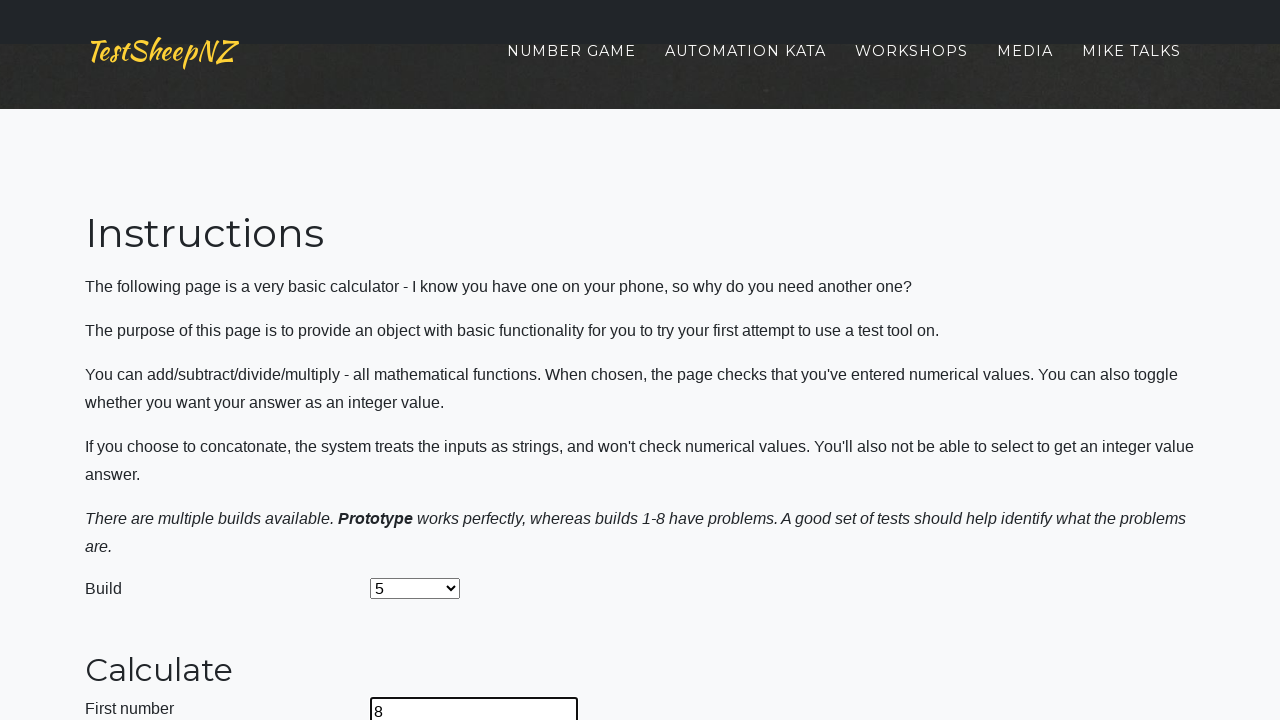

Filled second number field with 4 on #number2Field
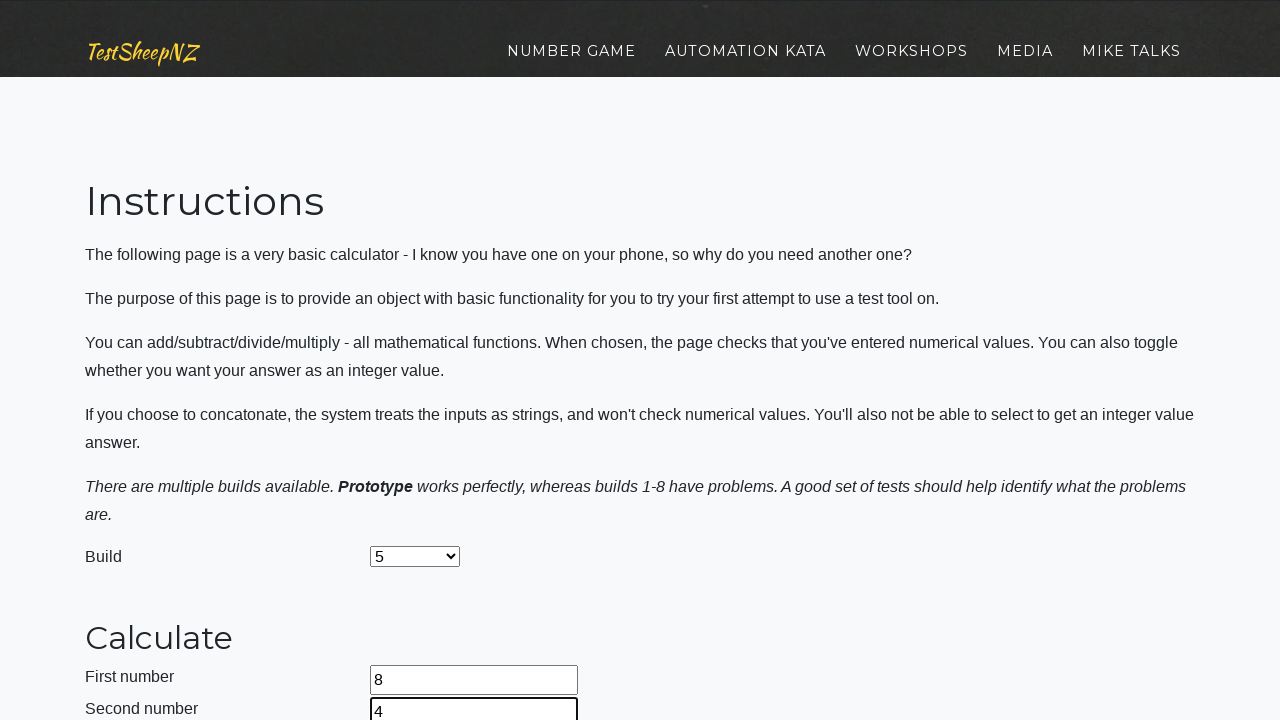

Selected Add operation on #selectOperationDropdown
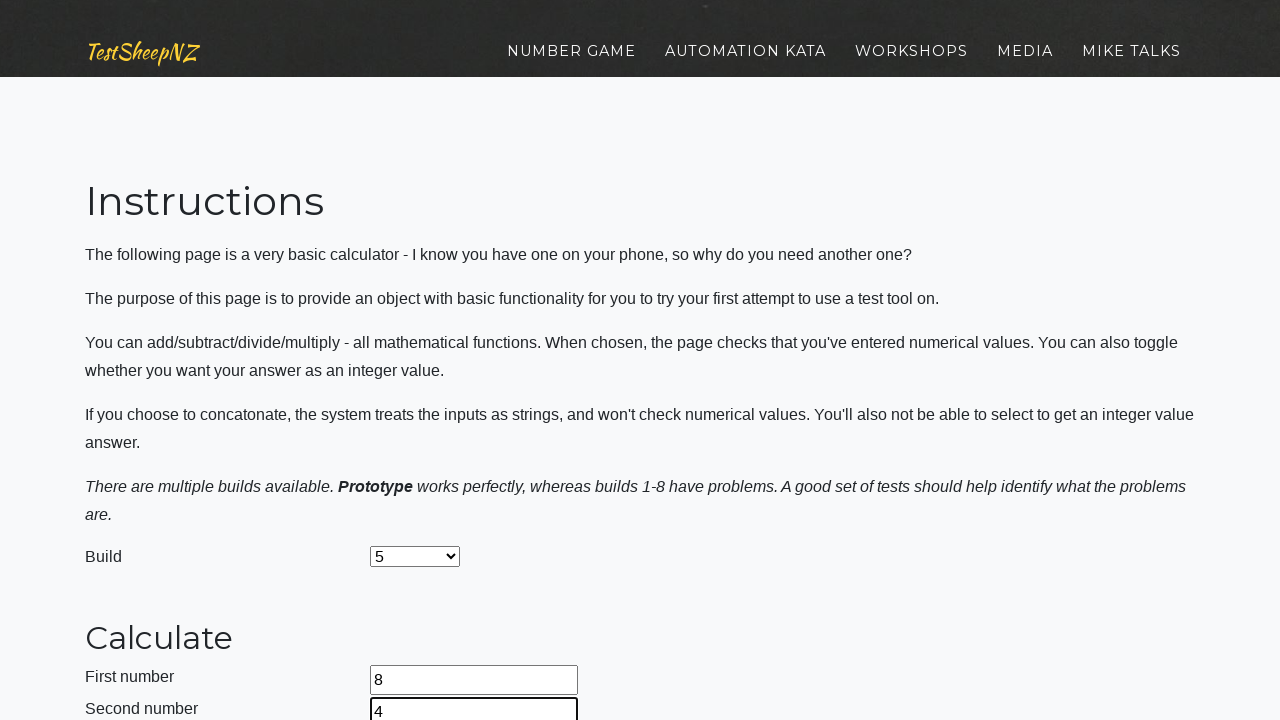

Clicked calculate button for Add operation at (422, 361) on #calculateButton
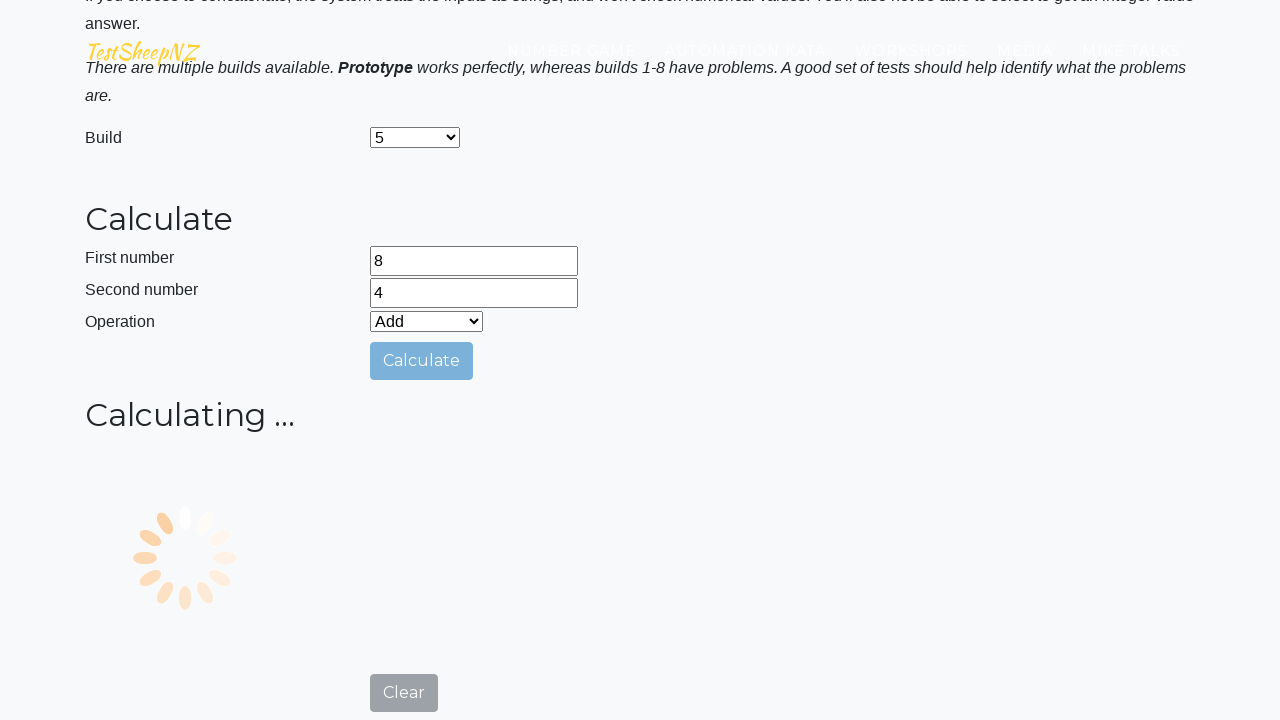

Answer field loaded for Add operation (8 + 4)
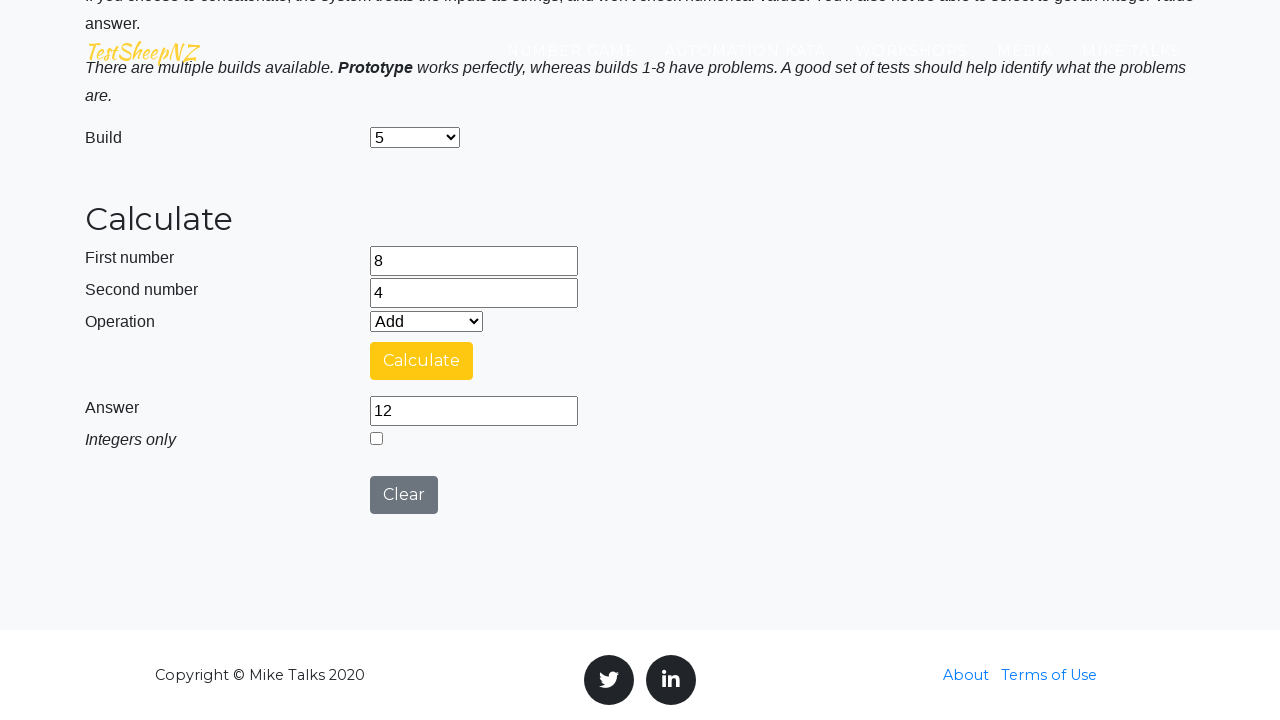

Filled first number field with 8 for Subtract on #number1Field
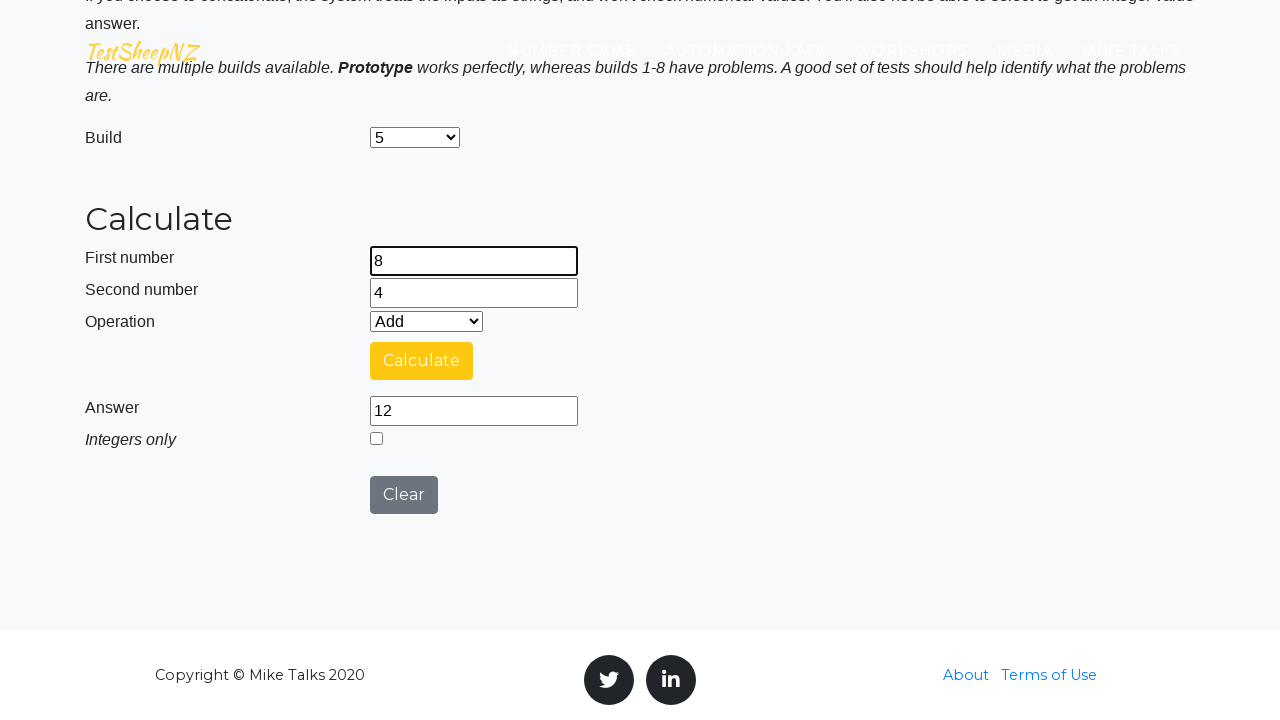

Filled second number field with 4 for Subtract on #number2Field
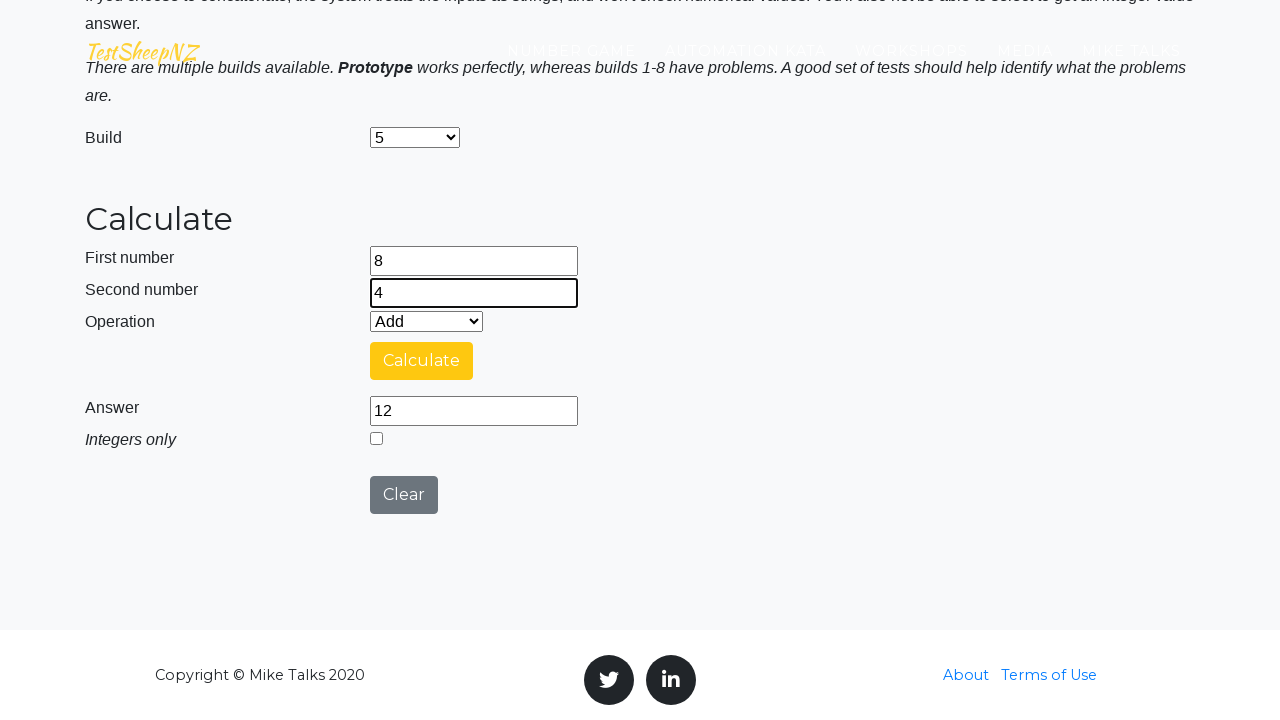

Selected Subtract operation on #selectOperationDropdown
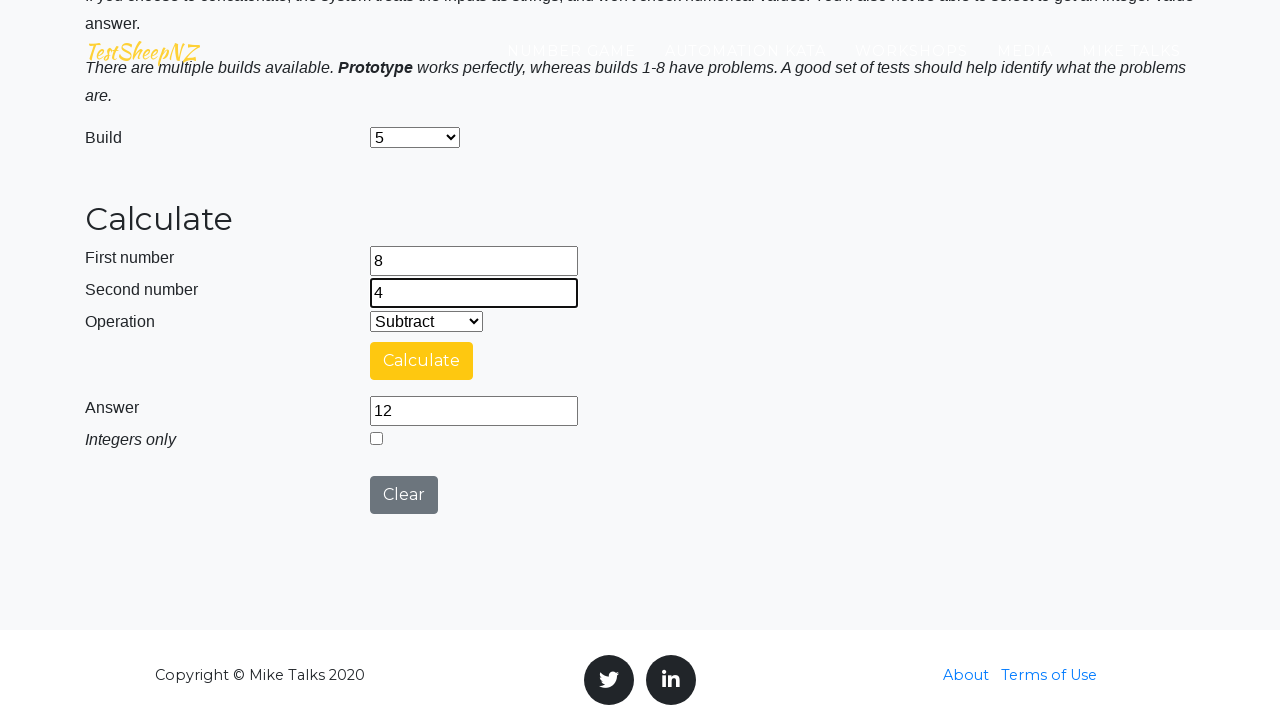

Clicked calculate button for Subtract operation at (422, 361) on #calculateButton
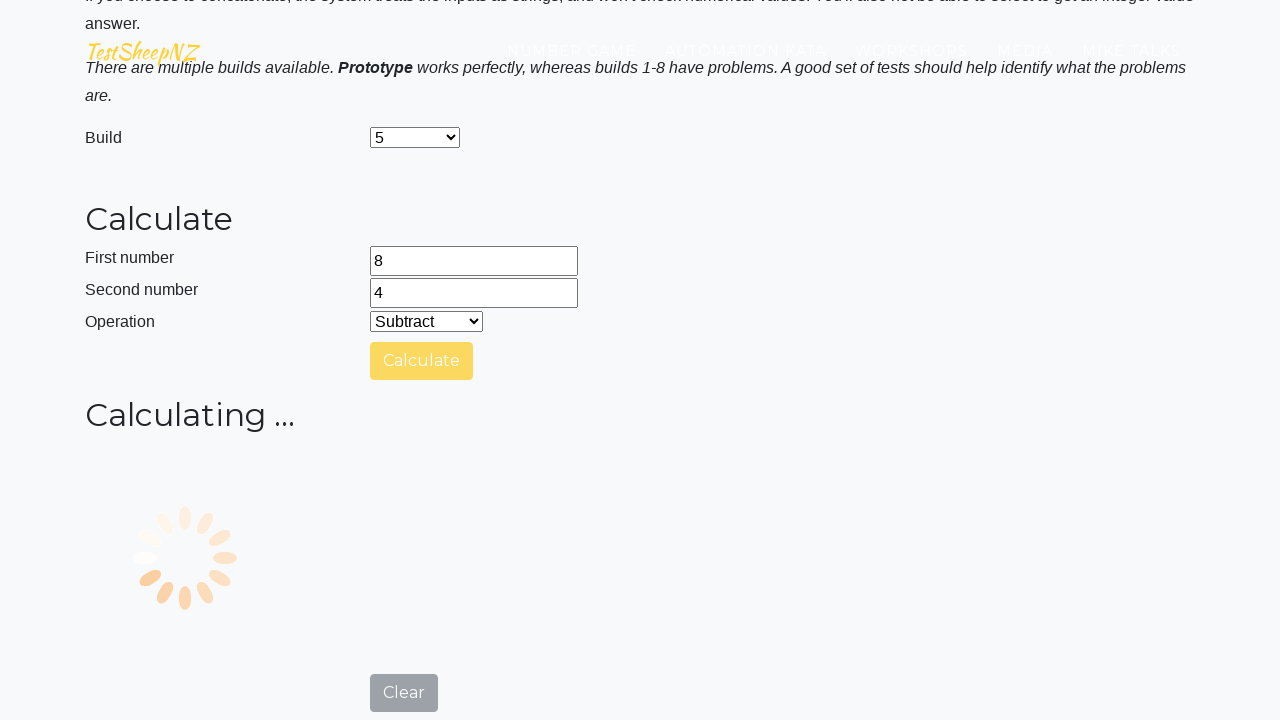

Answer field loaded for Subtract operation (8 - 4)
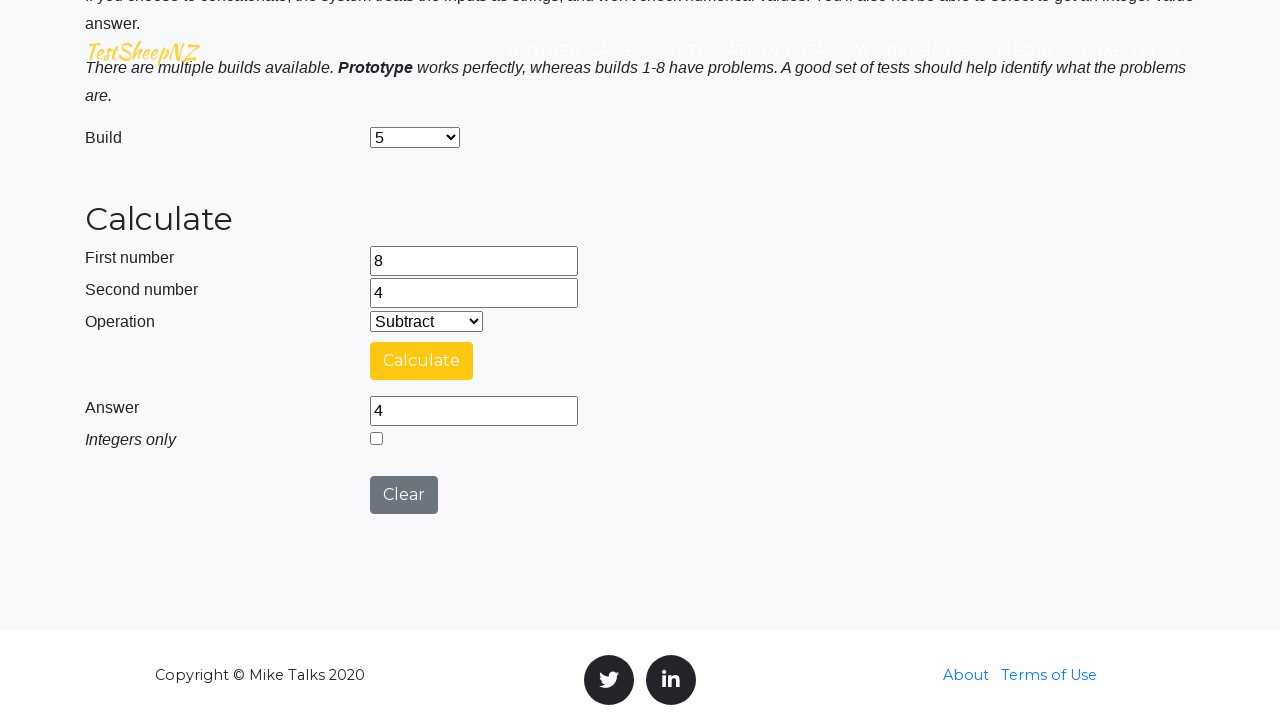

Filled first number field with 8 for Multiply on #number1Field
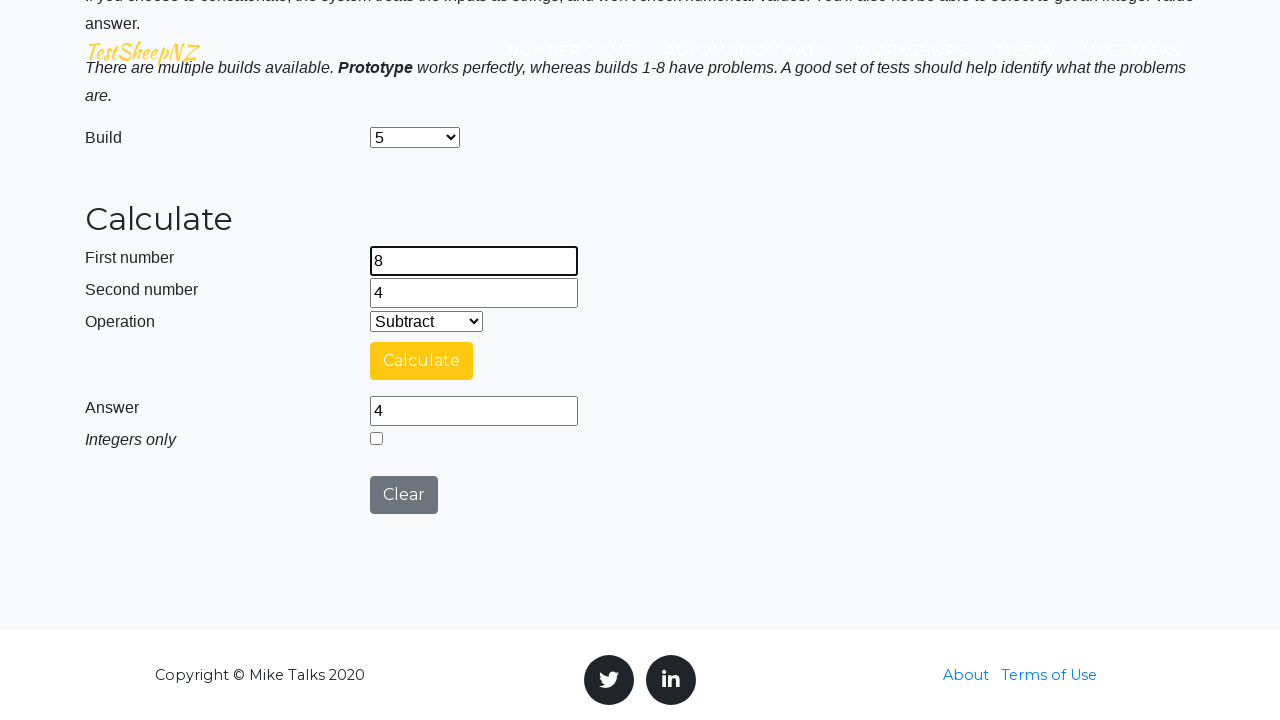

Filled second number field with 4 for Multiply on #number2Field
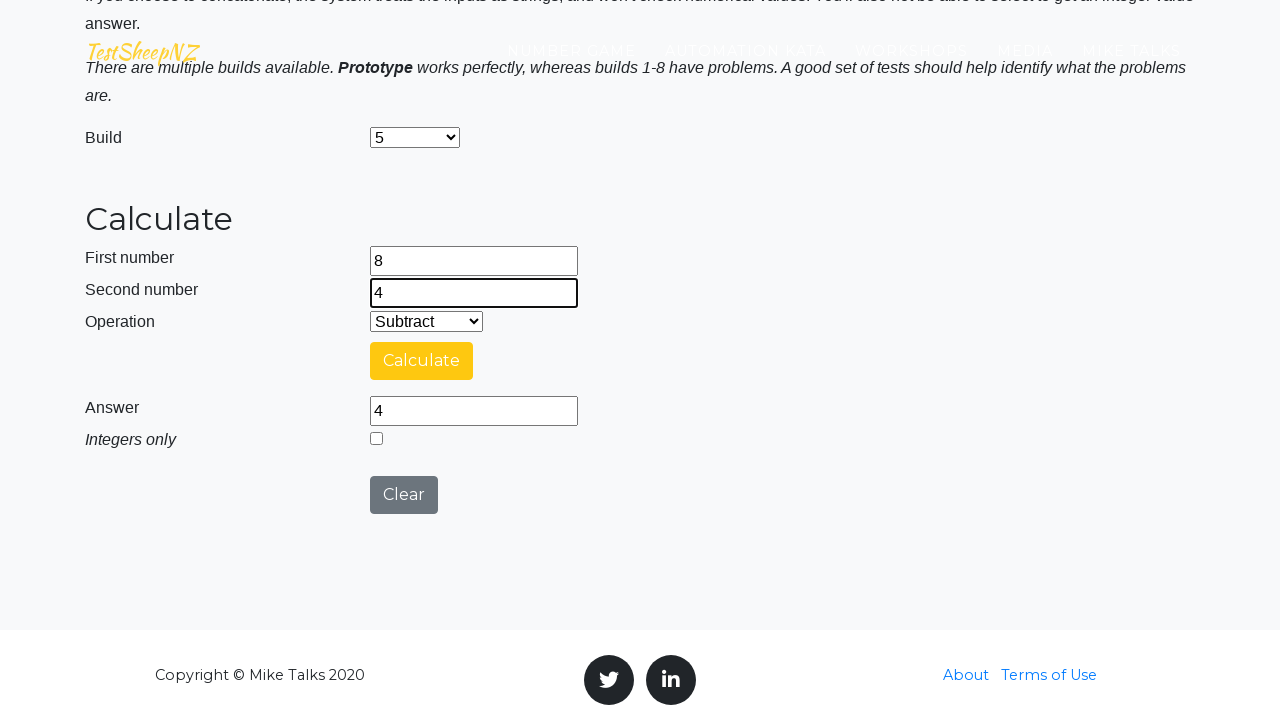

Selected Multiply operation on #selectOperationDropdown
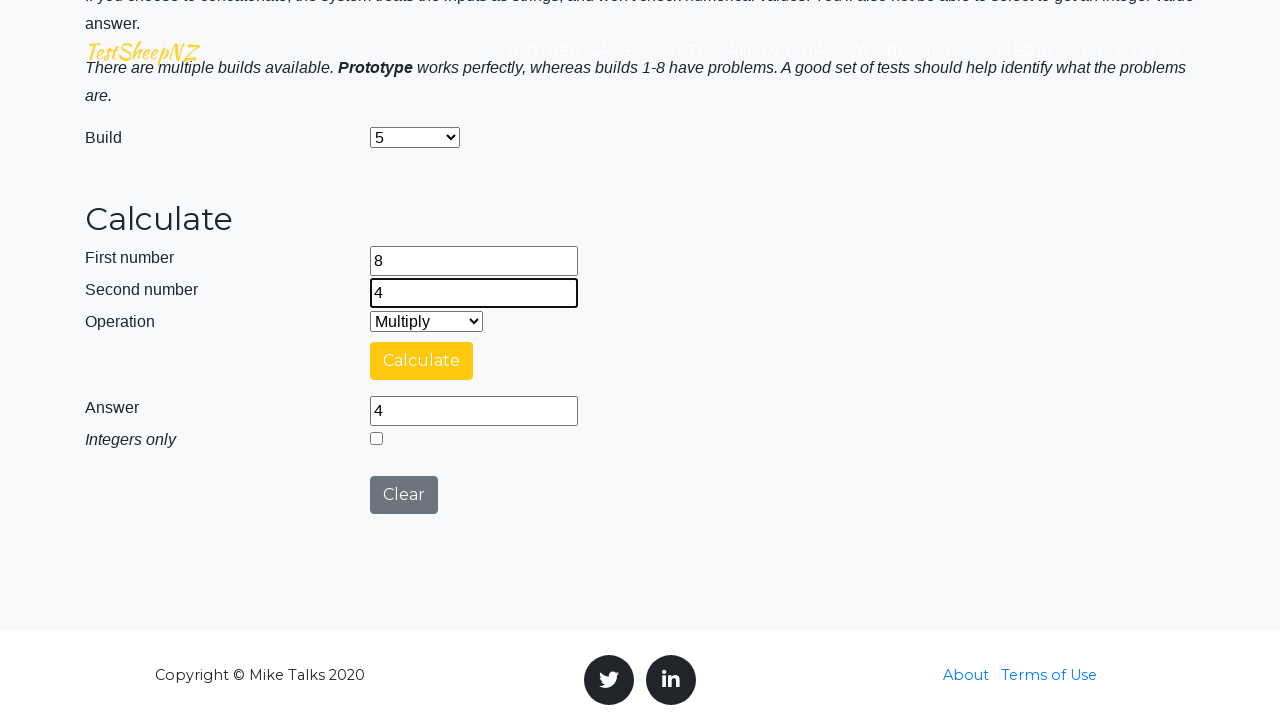

Clicked calculate button for Multiply operation at (422, 361) on #calculateButton
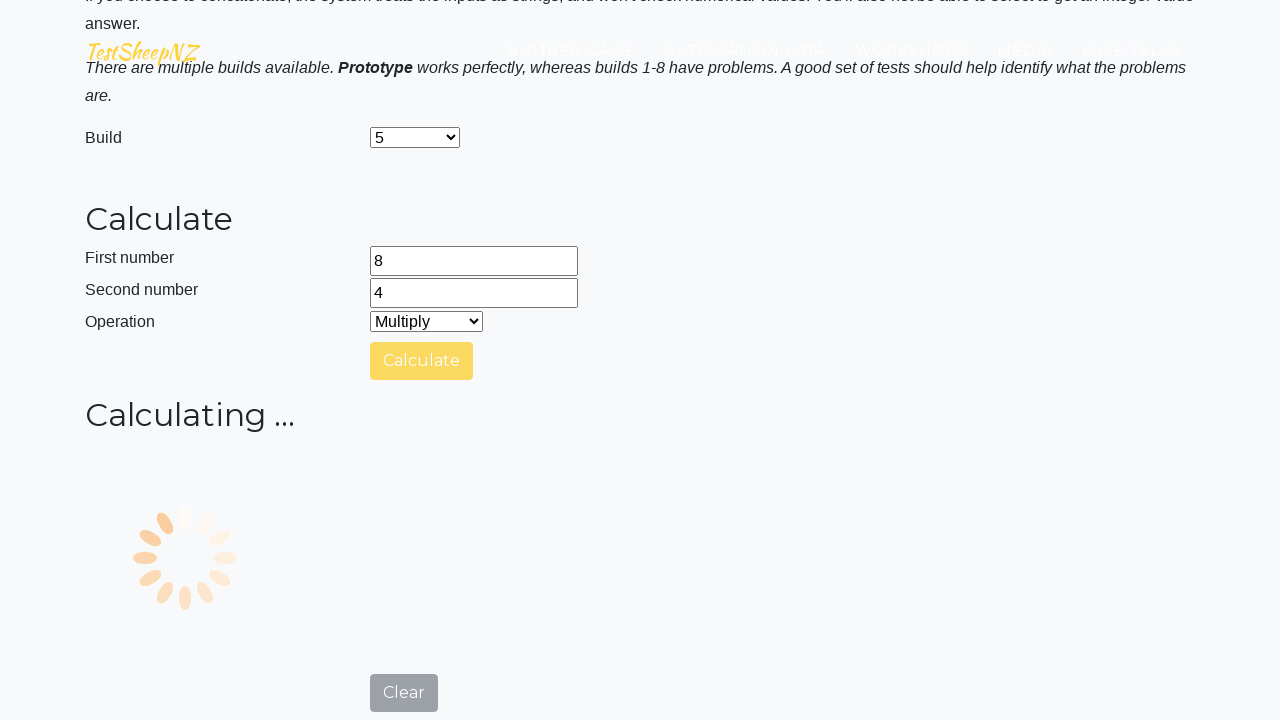

Answer field loaded for Multiply operation (8 * 4)
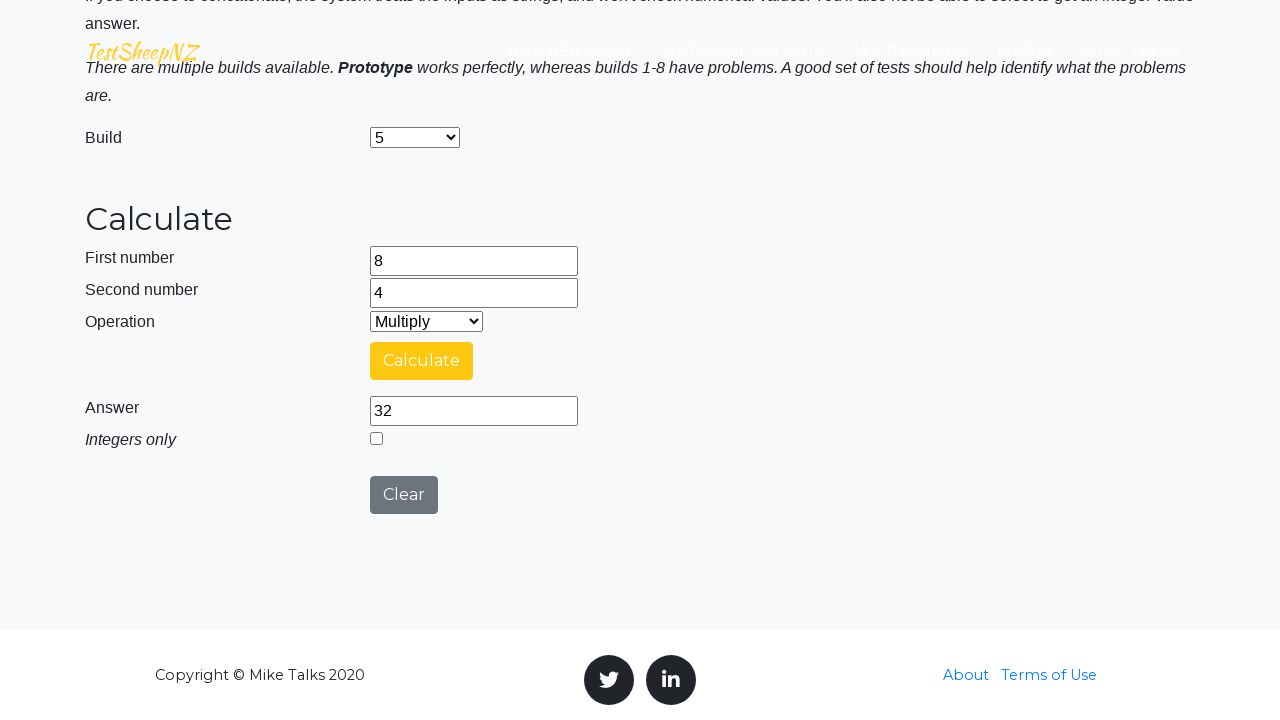

Filled first number field with 8 for Divide on #number1Field
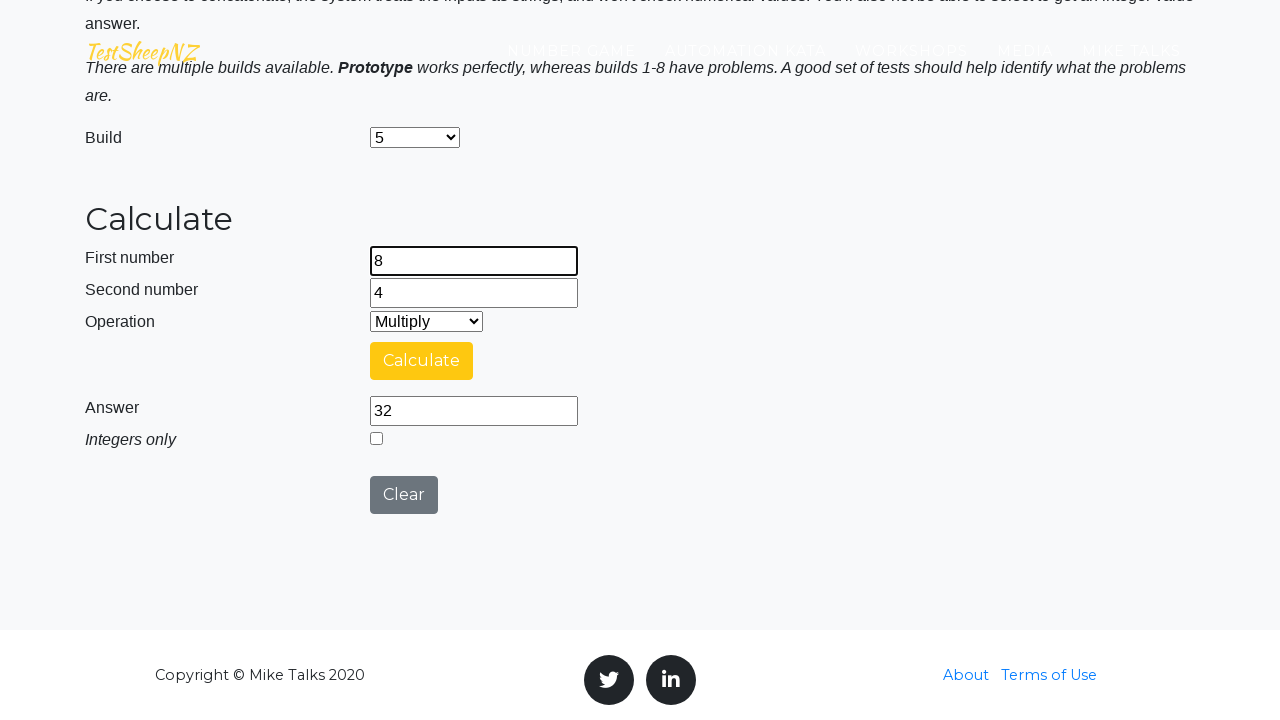

Filled second number field with 4 for Divide on #number2Field
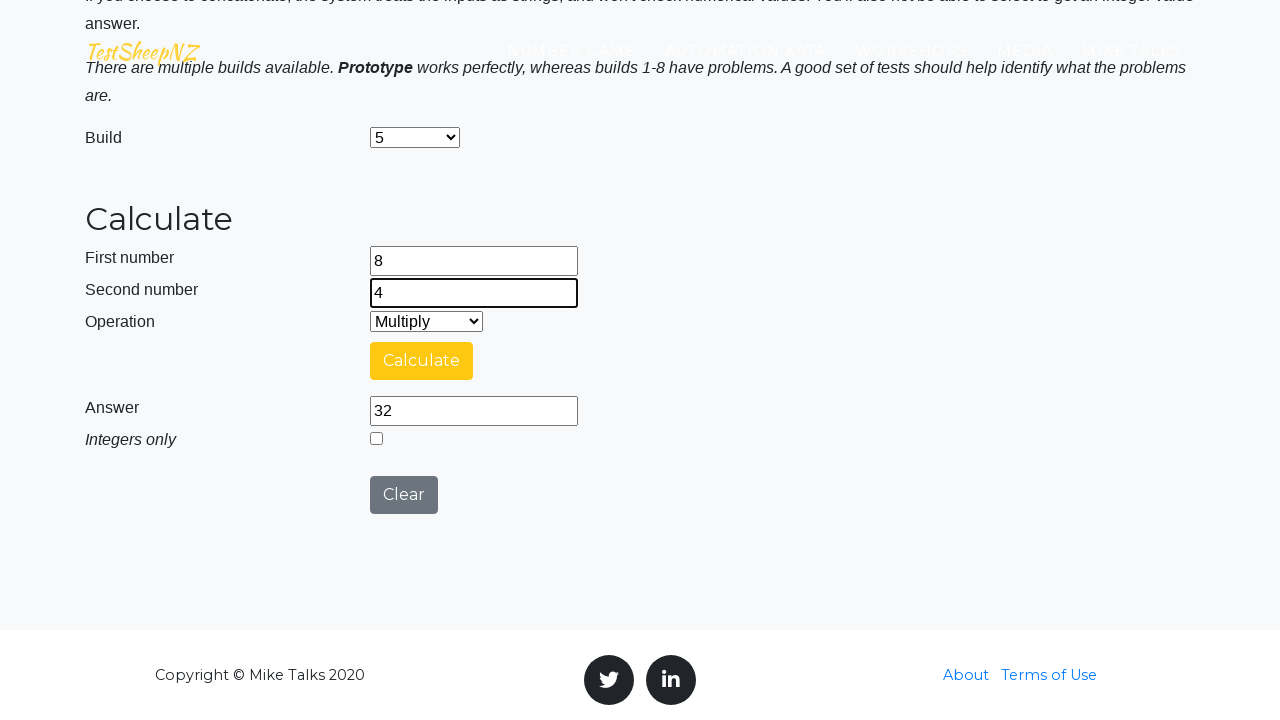

Selected Divide operation on #selectOperationDropdown
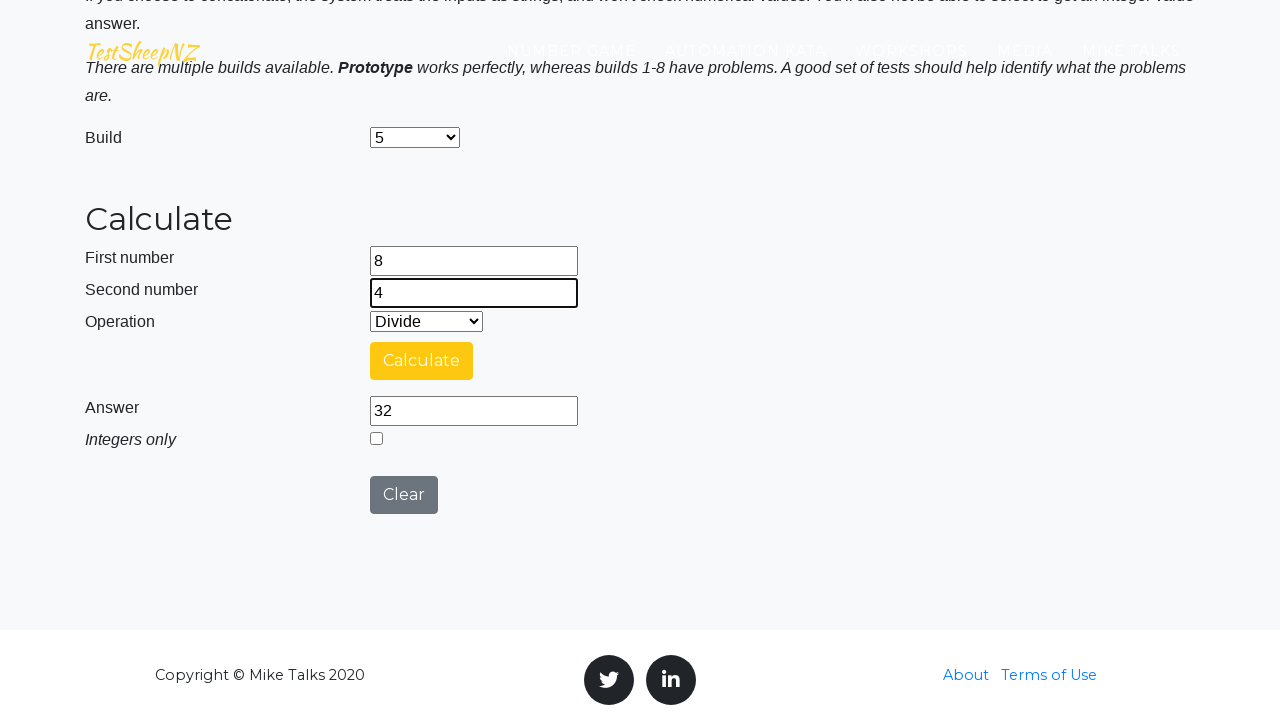

Clicked calculate button for Divide operation at (422, 361) on #calculateButton
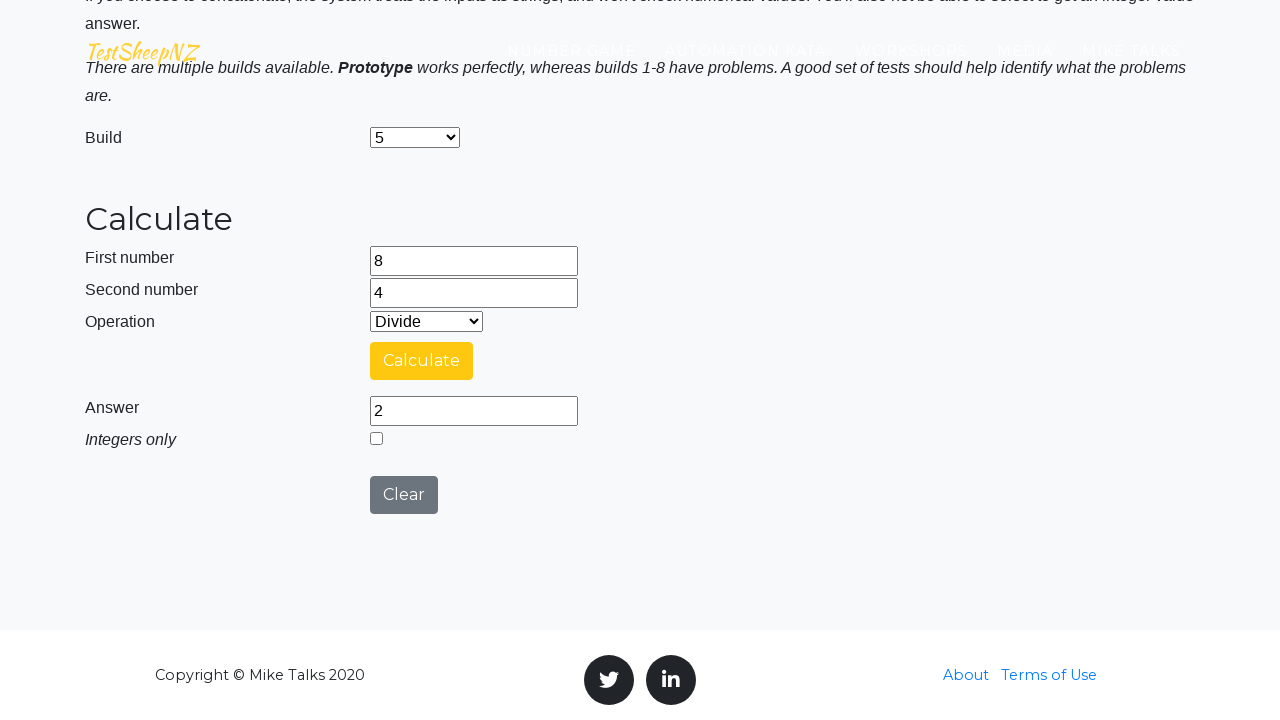

Answer field loaded for Divide operation (8 / 4)
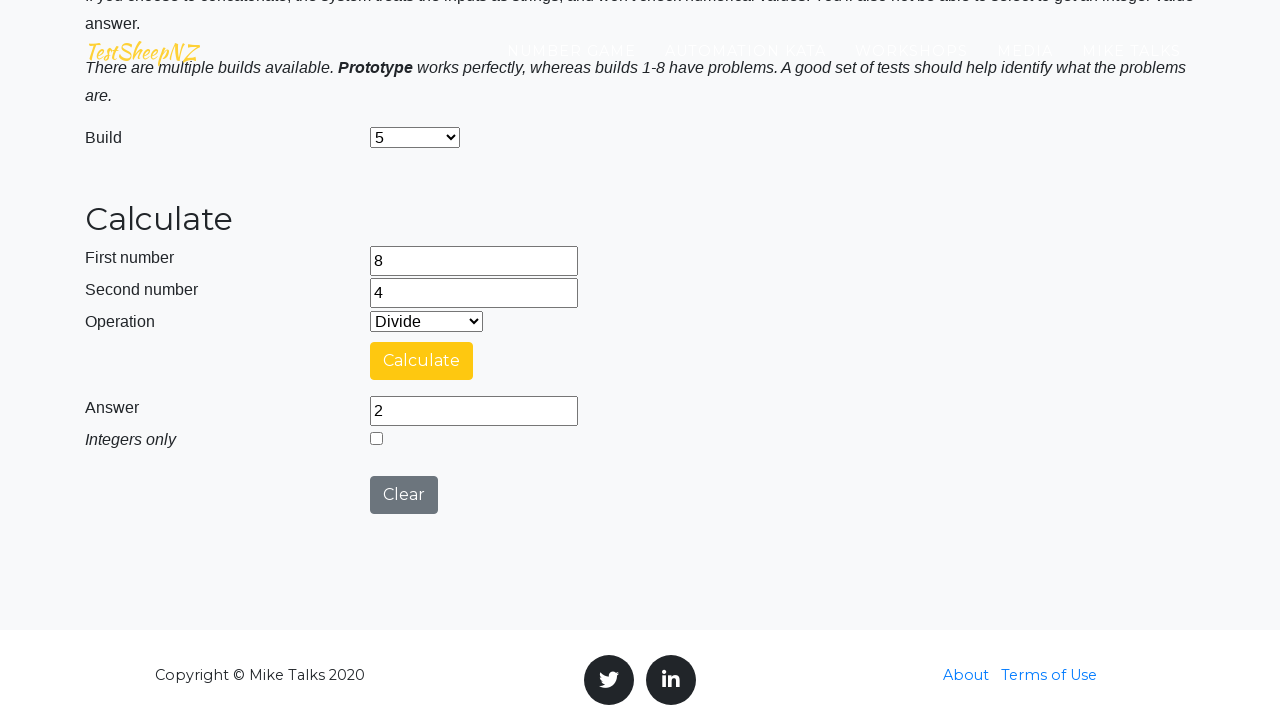

Filled first number field with 8 for Concatenate on #number1Field
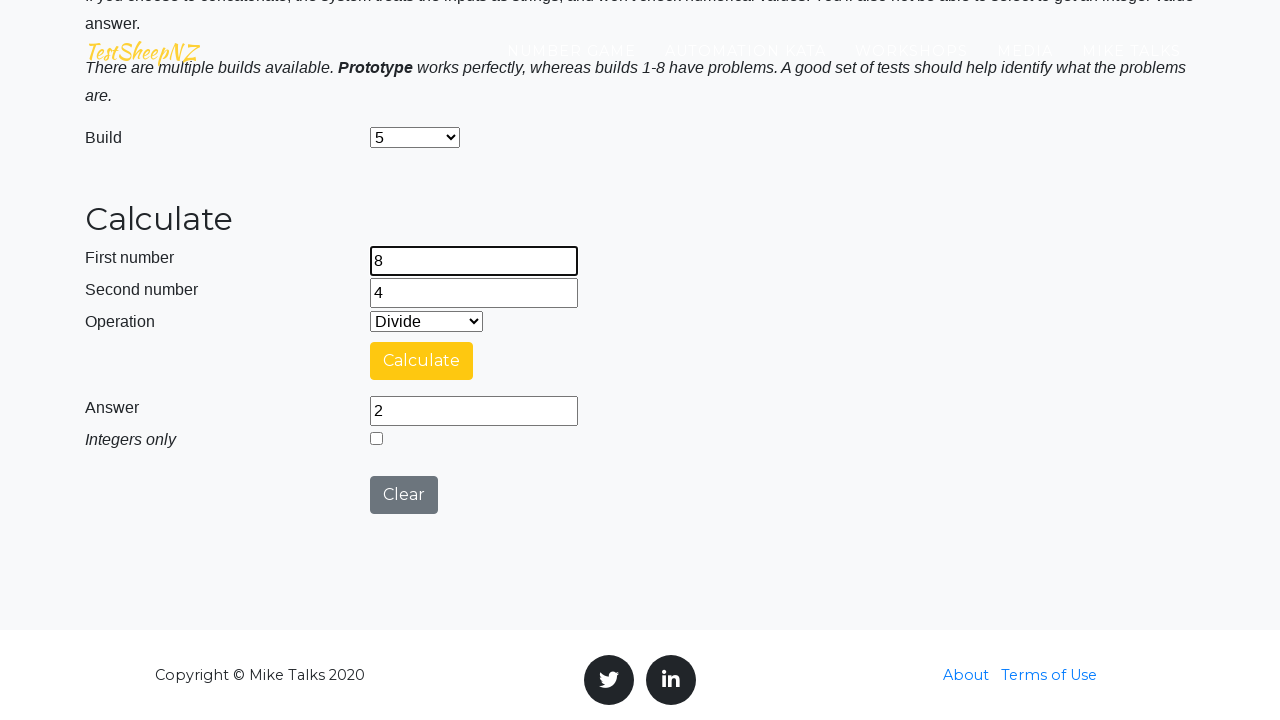

Filled second number field with 4 for Concatenate on #number2Field
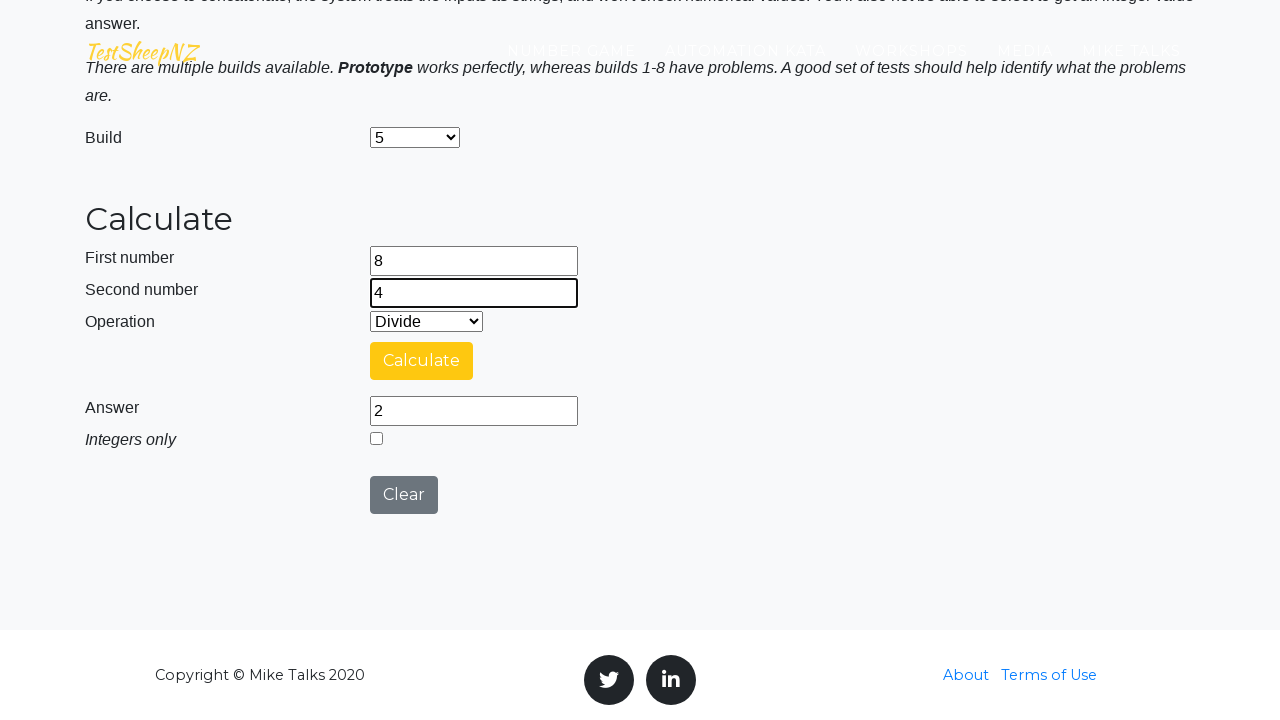

Selected Concatenate operation on #selectOperationDropdown
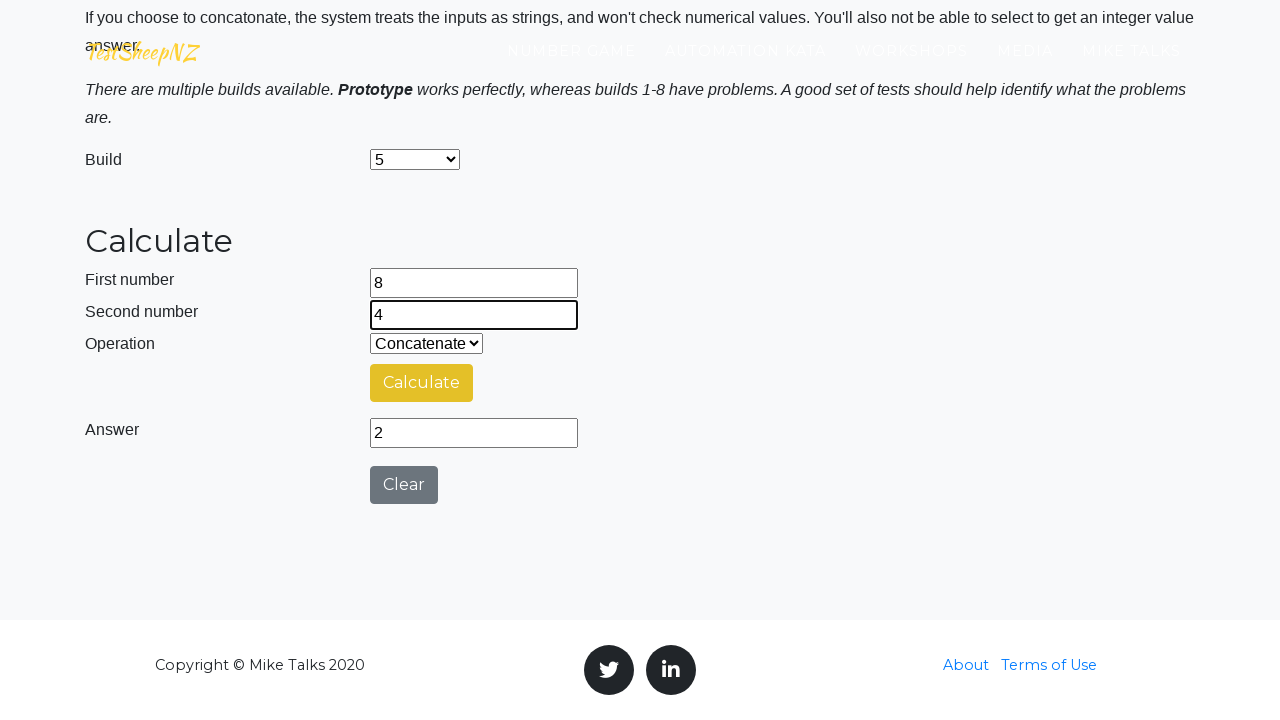

Clicked calculate button for Concatenate operation at (422, 383) on #calculateButton
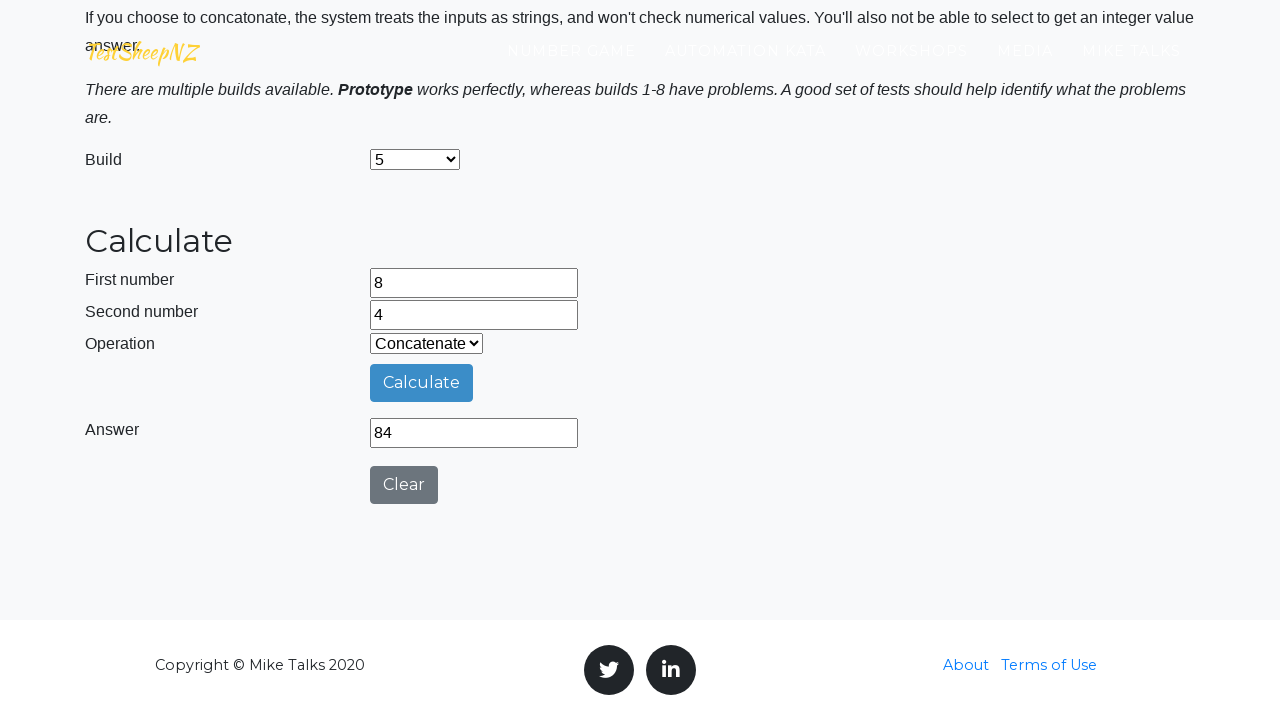

Answer field loaded for Concatenate operation (8 concatenated with 4)
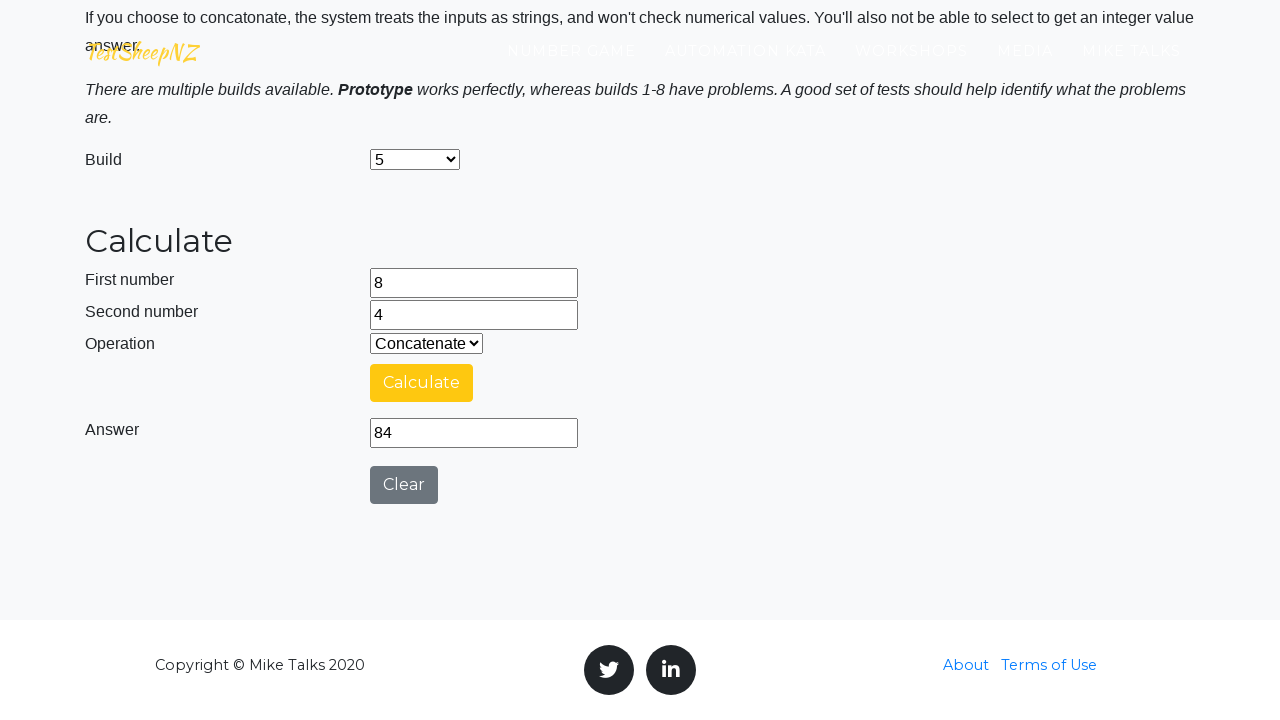

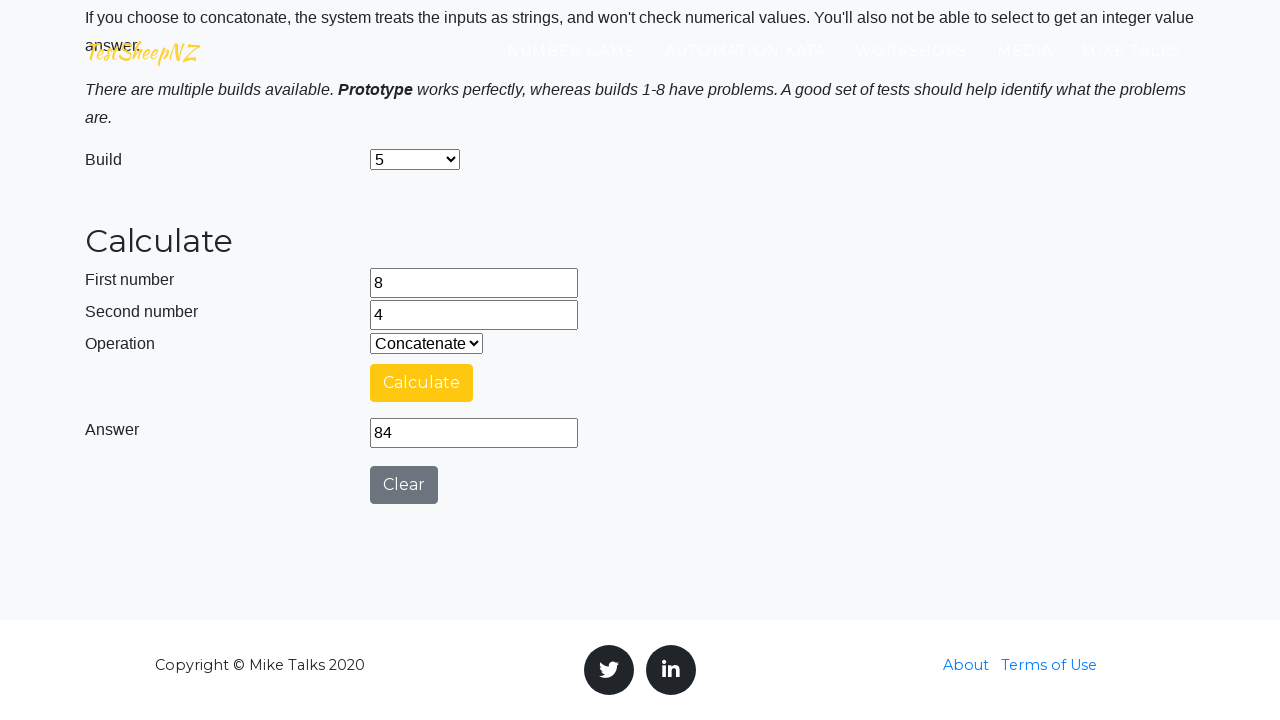